Tests text input on Selenium web form by entering text and submitting the form.

Starting URL: https://www.selenium.dev/selenium/web/web-form.html

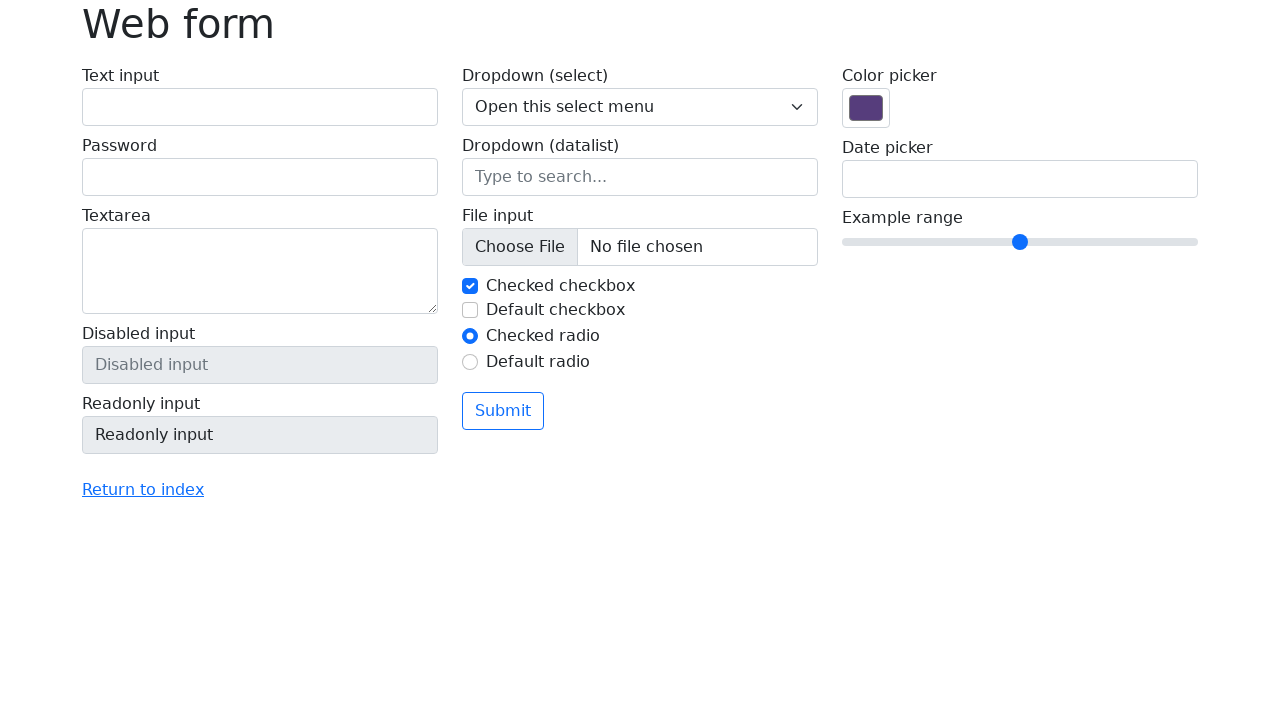

Clicked on text input field at (260, 107) on #my-text-id
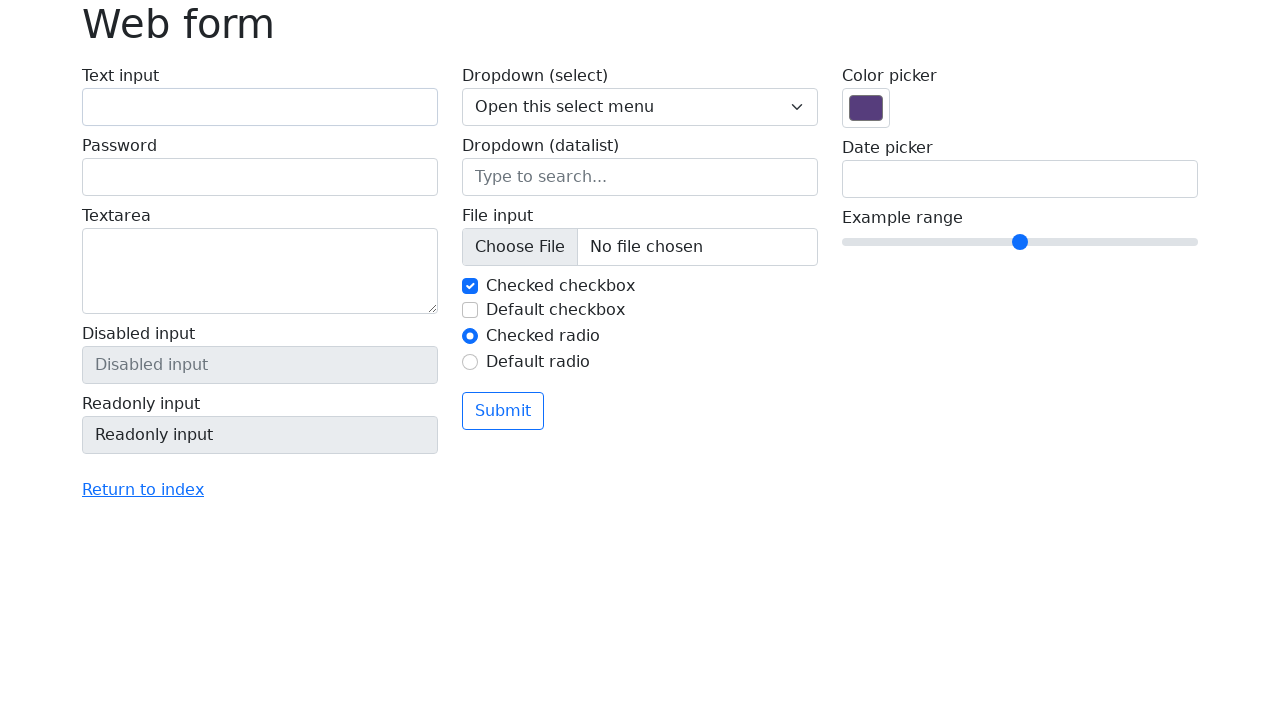

Entered 'Selenium' into text input field on #my-text-id
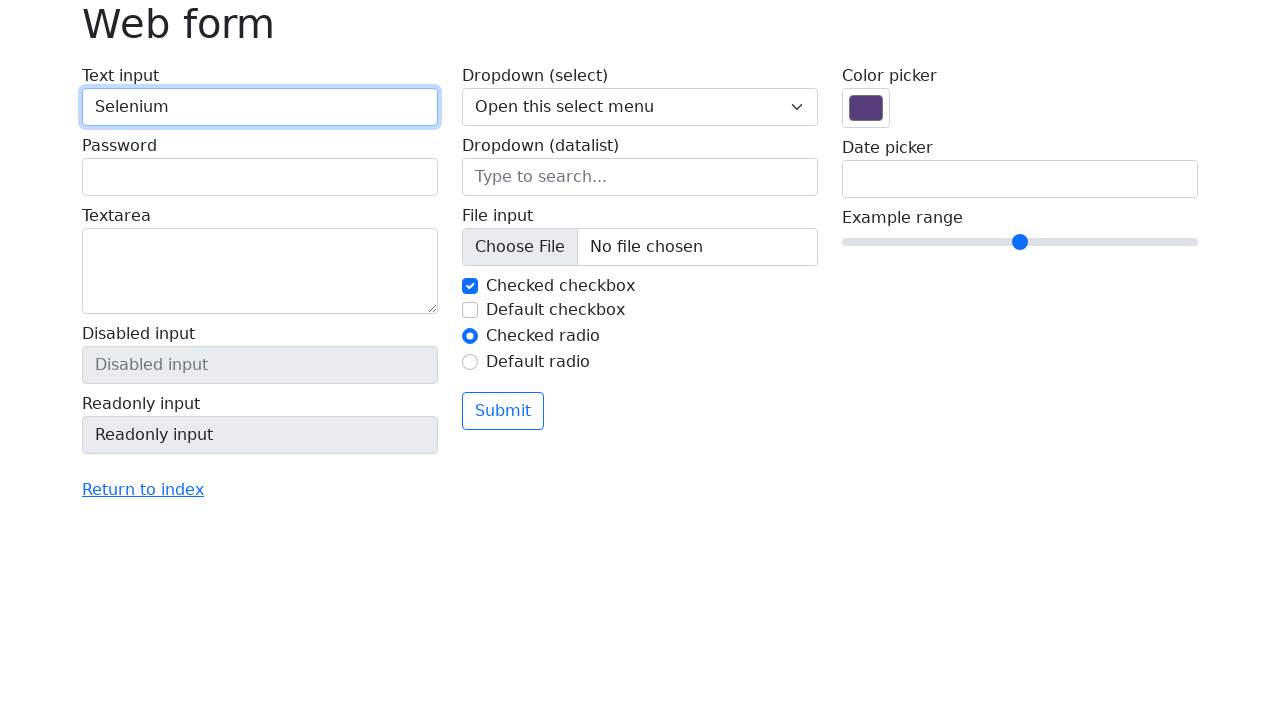

Clicked submit button to submit form at (503, 411) on button[type='submit']
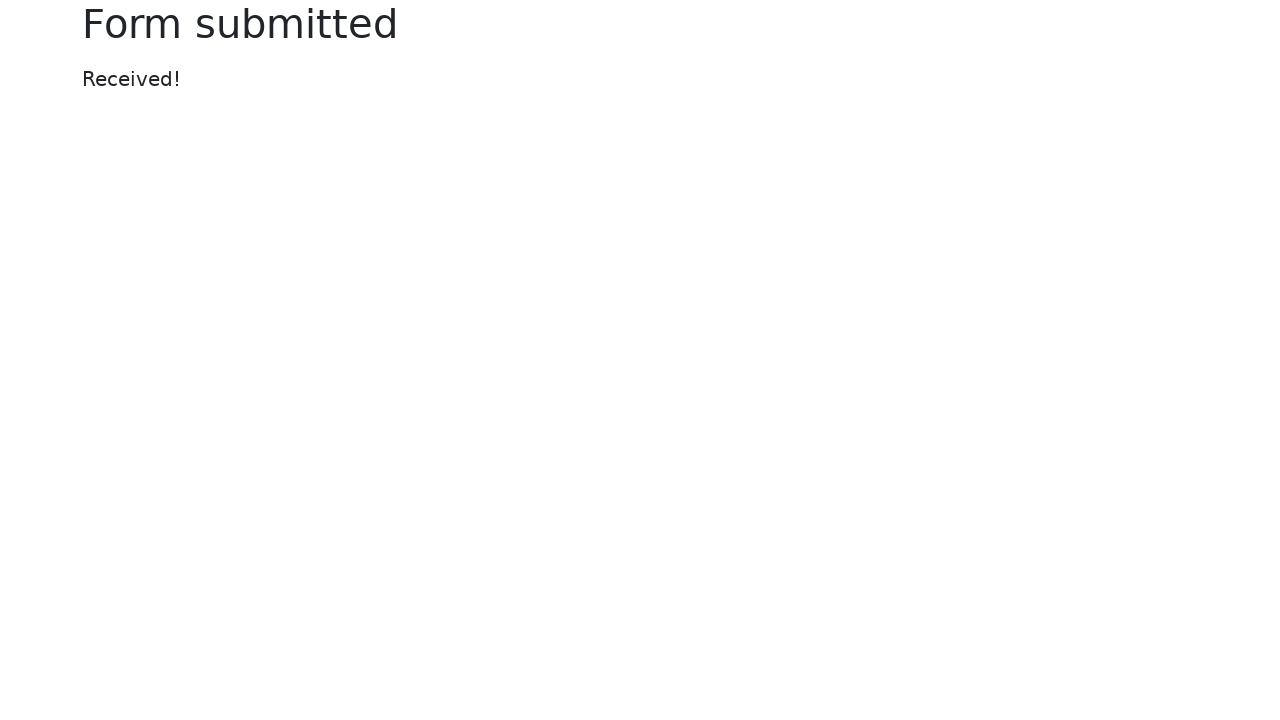

Confirmation message appeared after form submission
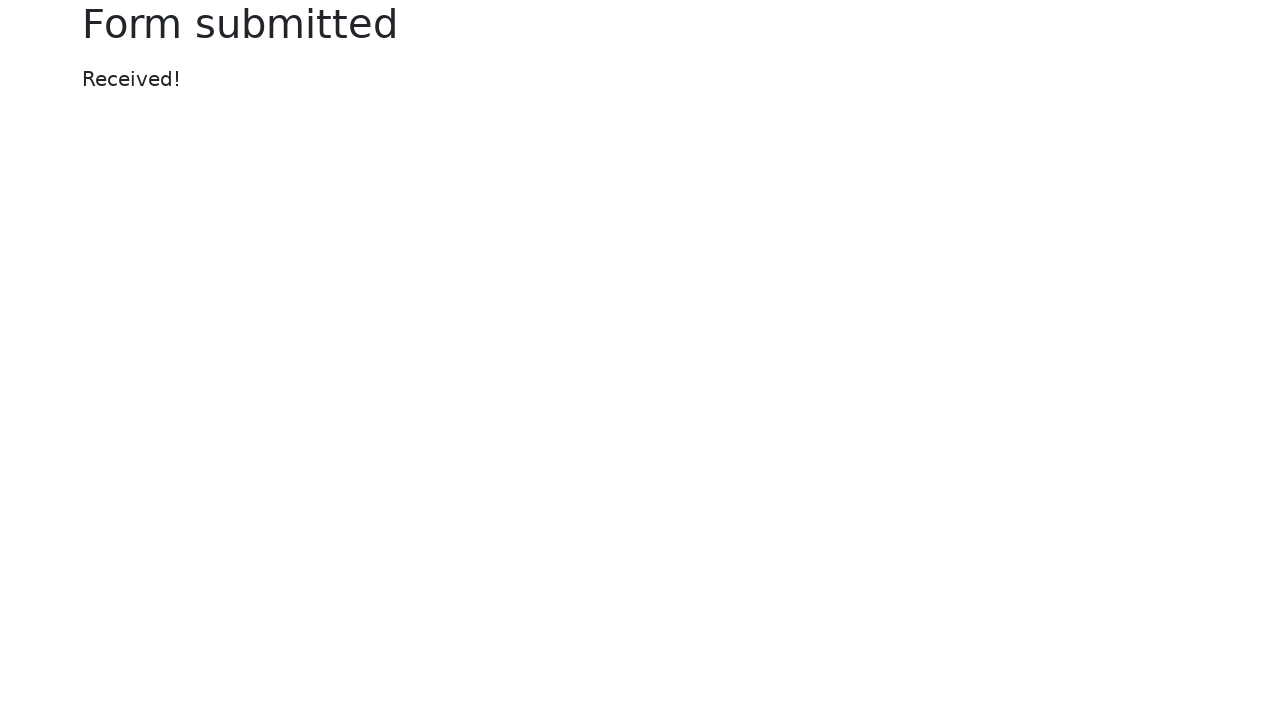

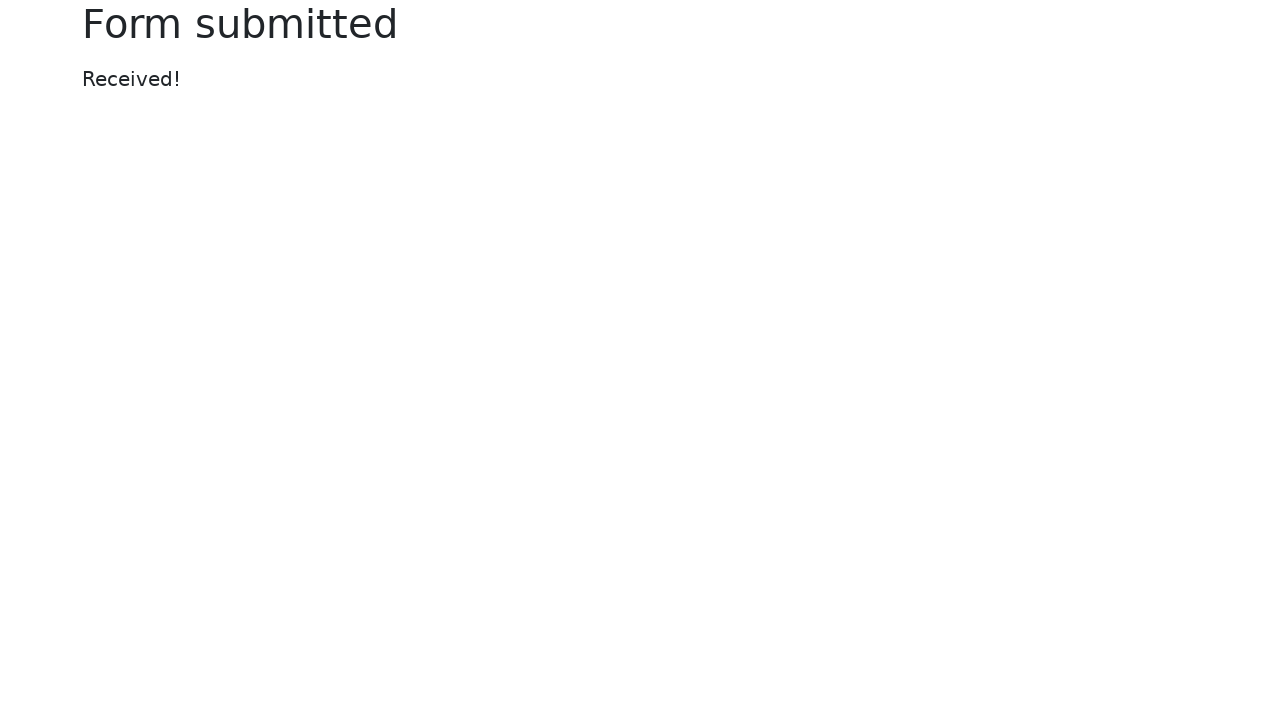